Tests standard click functionality by clicking a button and verifying the dynamic click message appears

Starting URL: https://demoqa.com/buttons

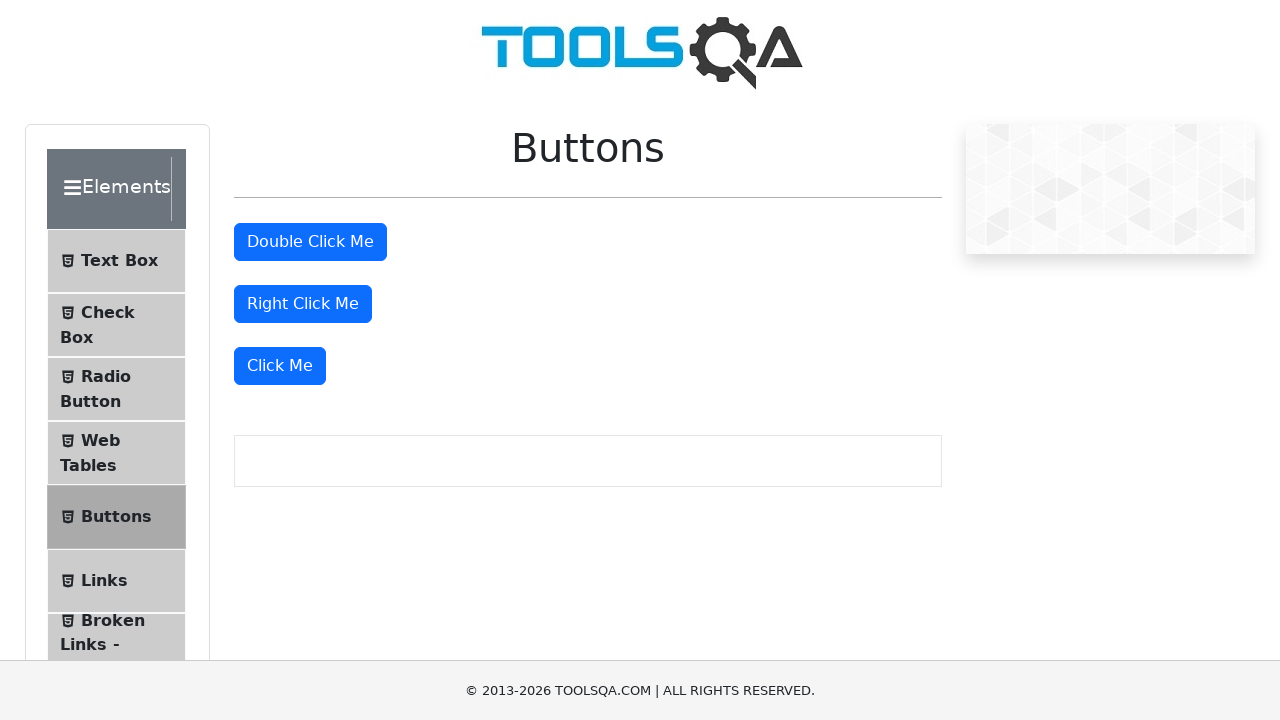

Navigated to https://demoqa.com/buttons
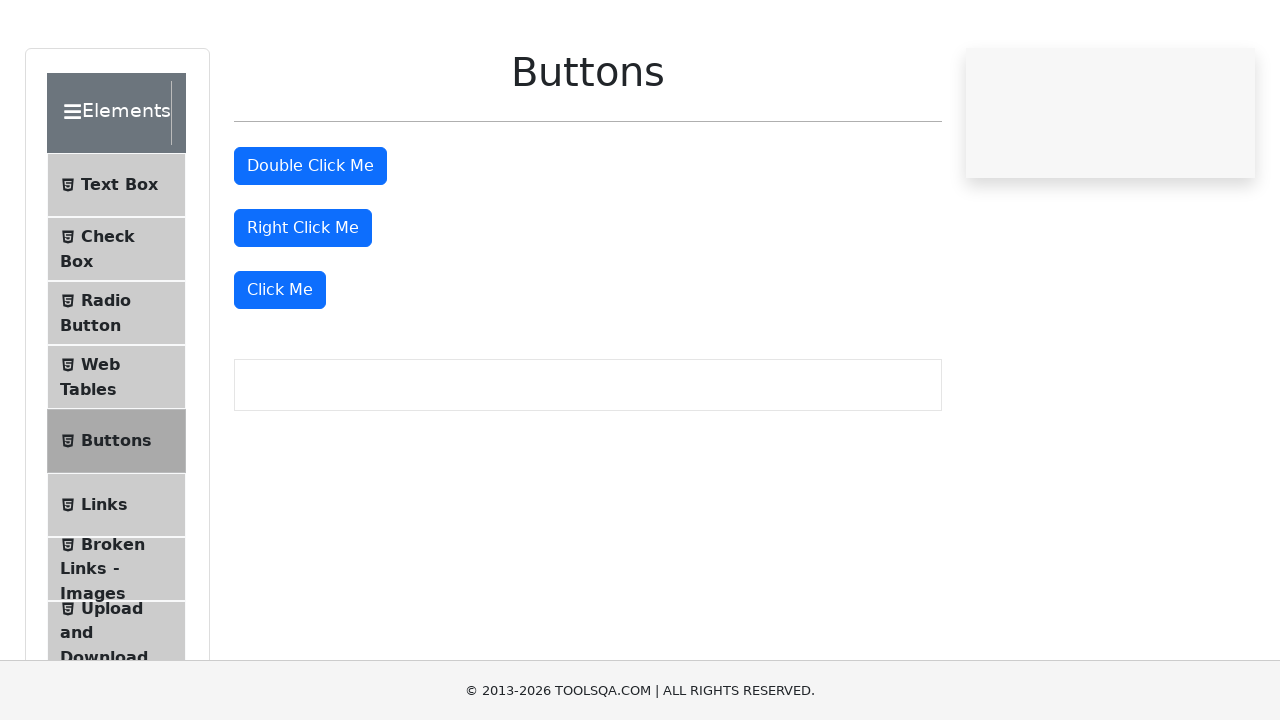

Clicked the 'Click Me' button at (280, 366) on xpath=//button[text()='Click Me']
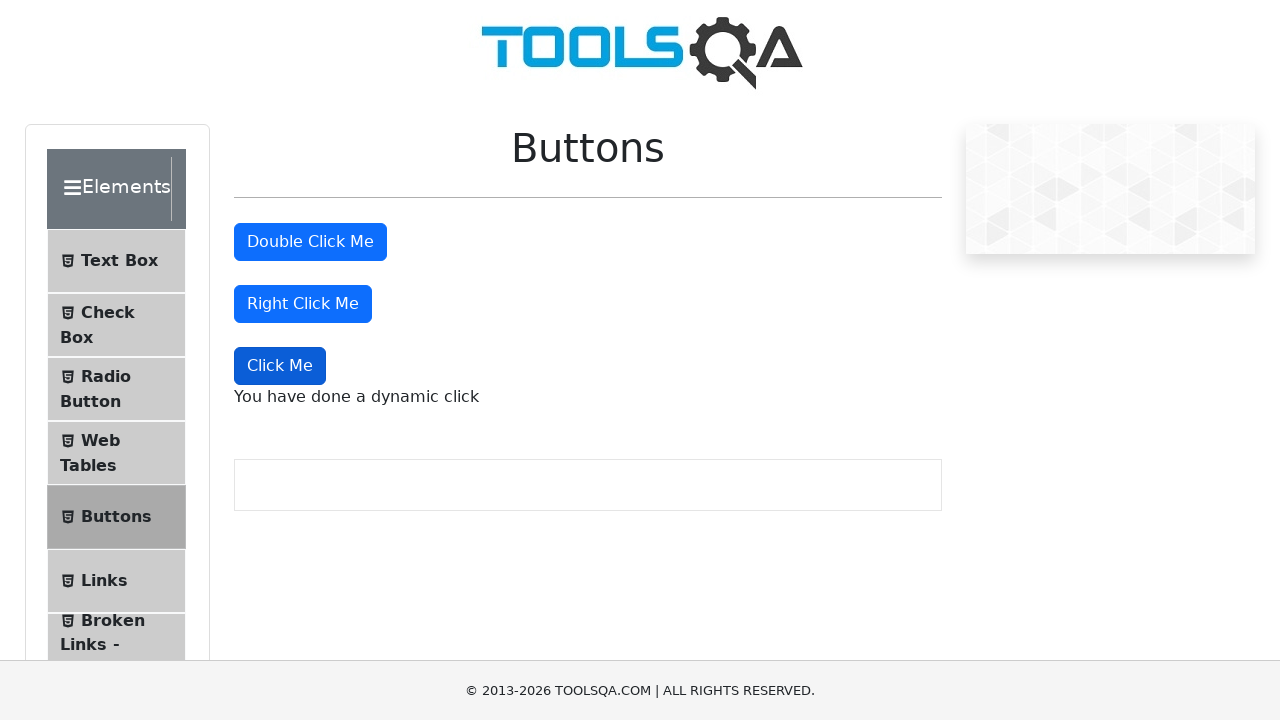

Dynamic click message appeared
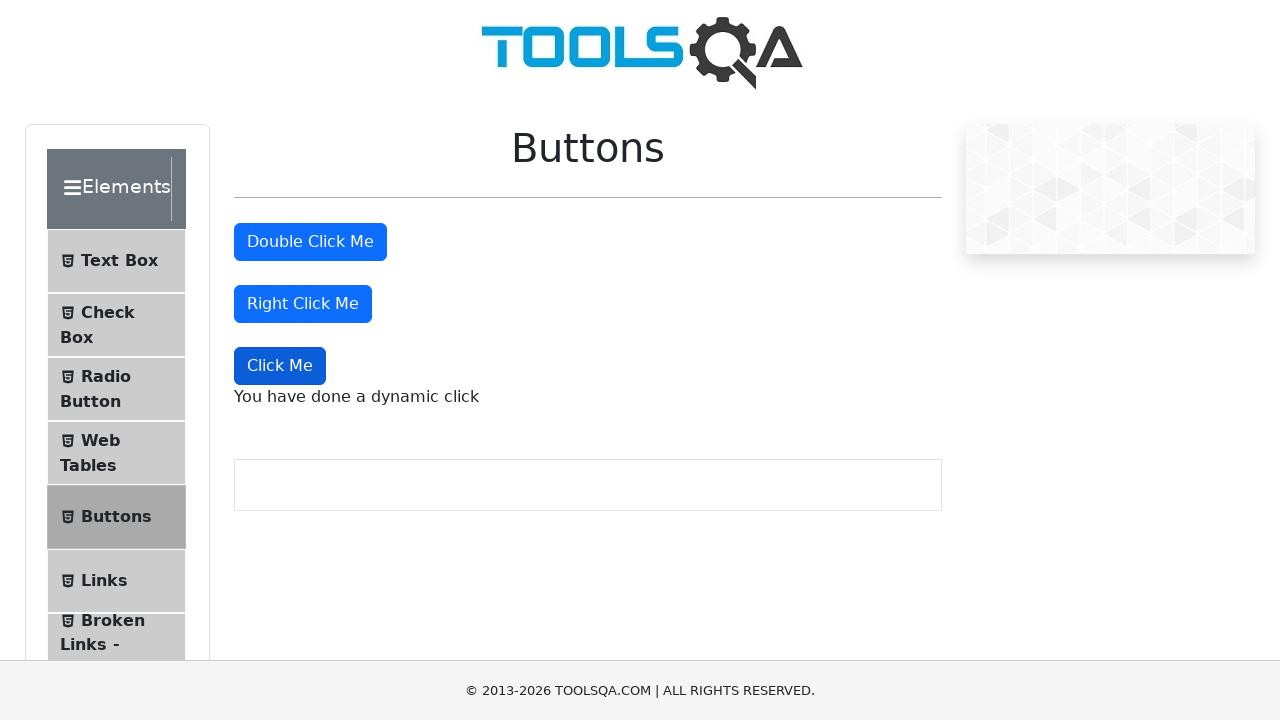

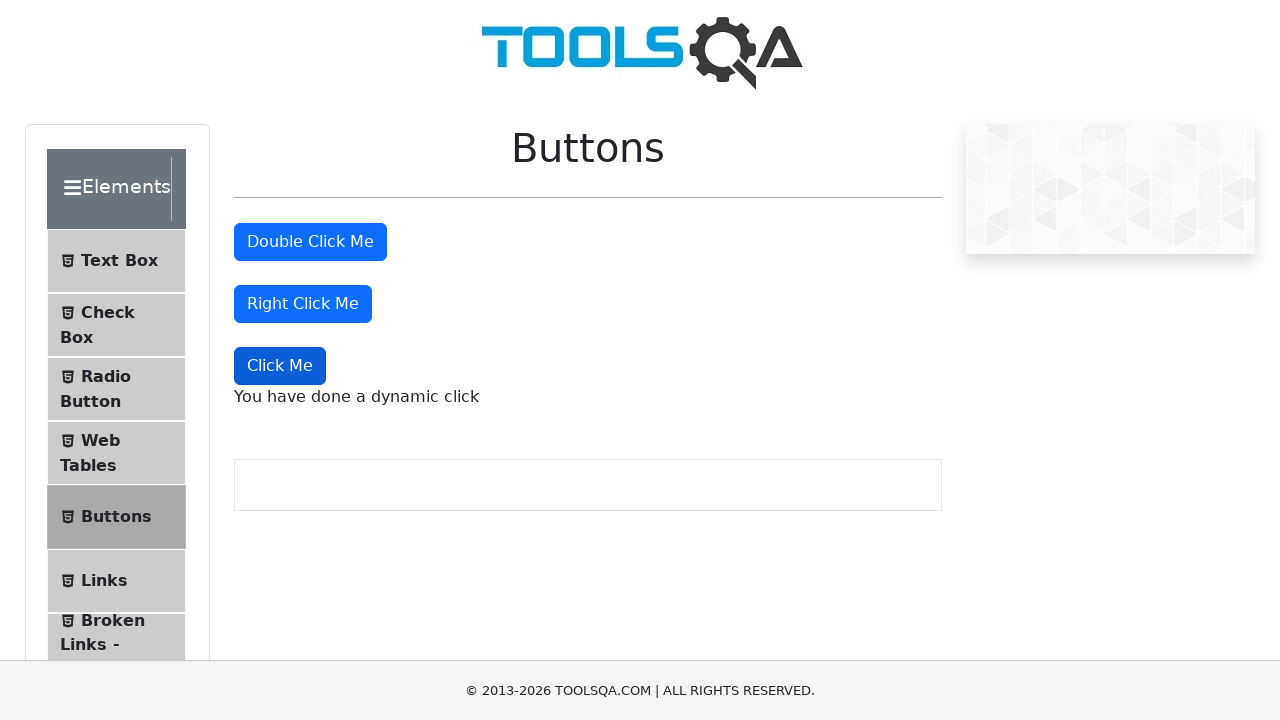